Tests form interaction by selecting radio buttons and checkboxes on a practice page, verifying their selection state

Starting URL: https://www.letskodeit.com/practice

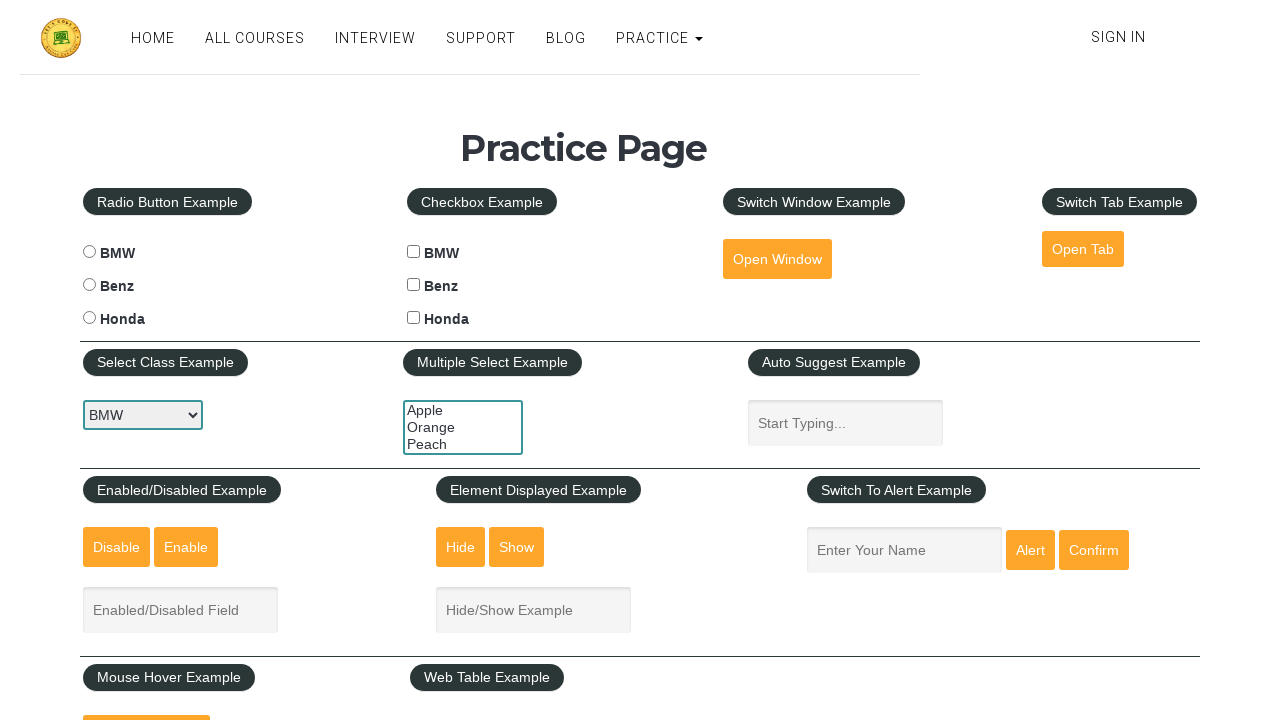

Selected Honda radio button at (89, 318) on #hondaradio
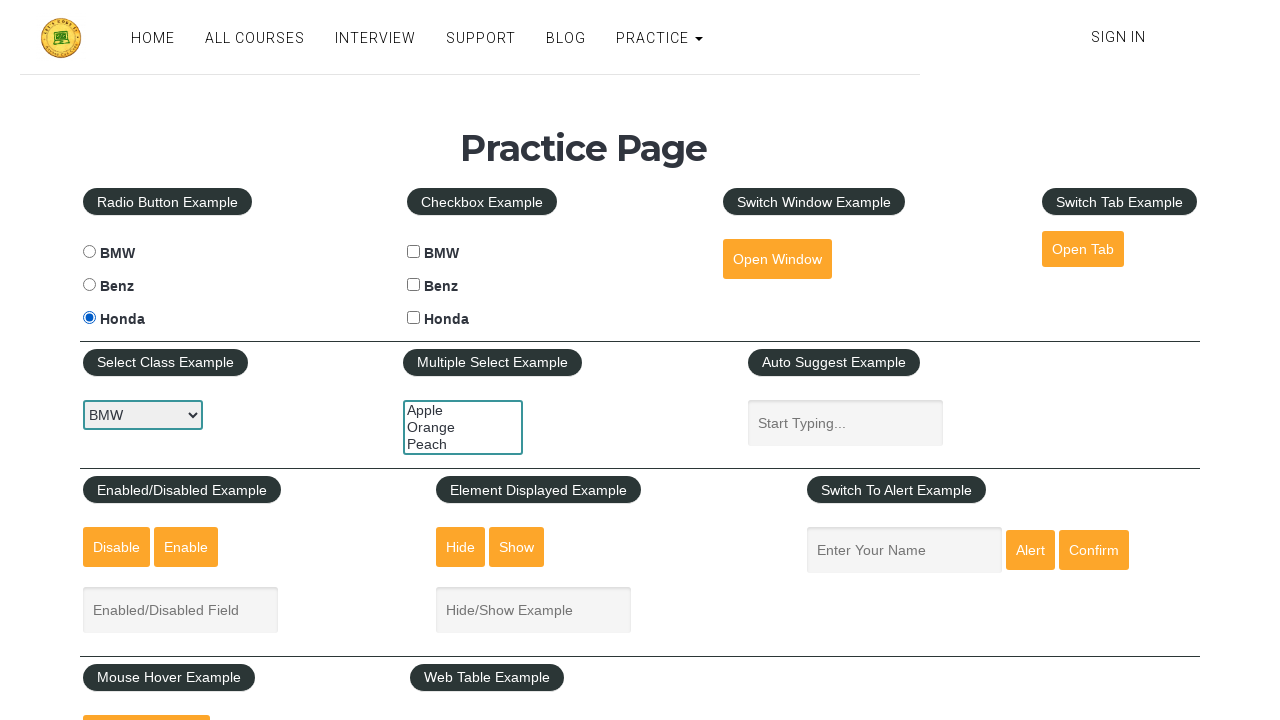

Selected BMW checkbox at (414, 252) on #bmwcheck
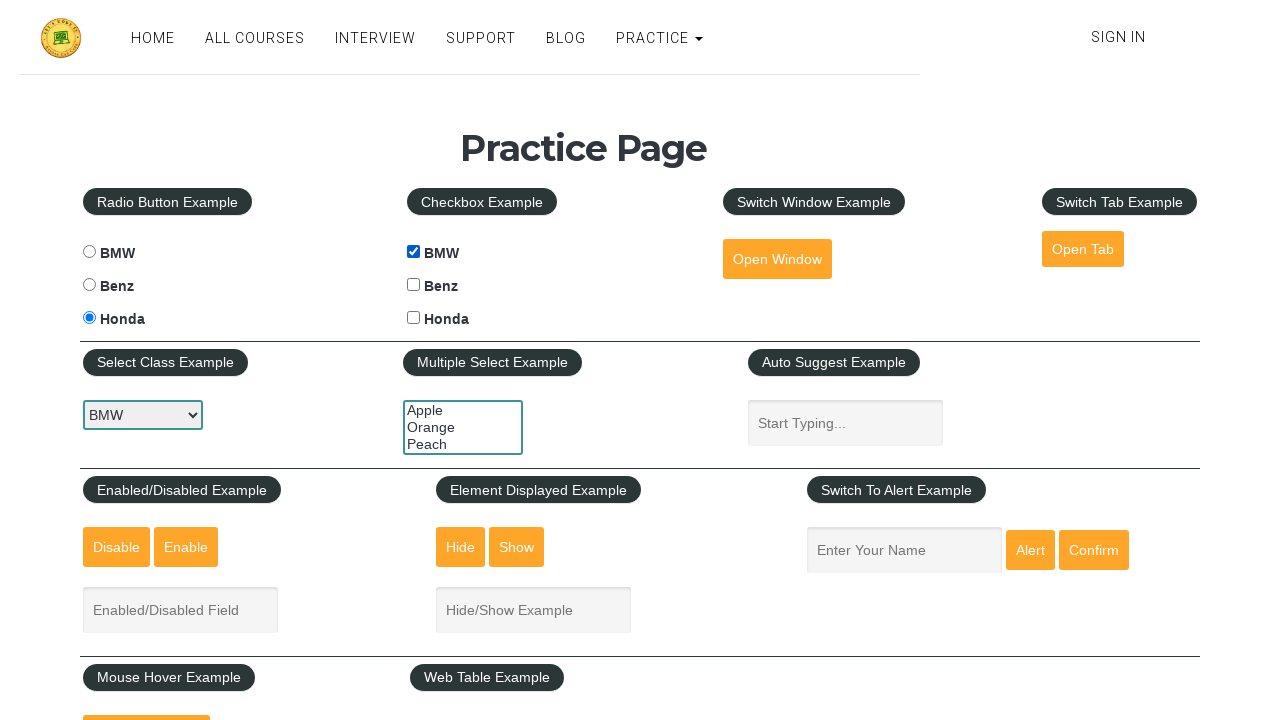

Selected Benz checkbox at (414, 285) on #benzcheck
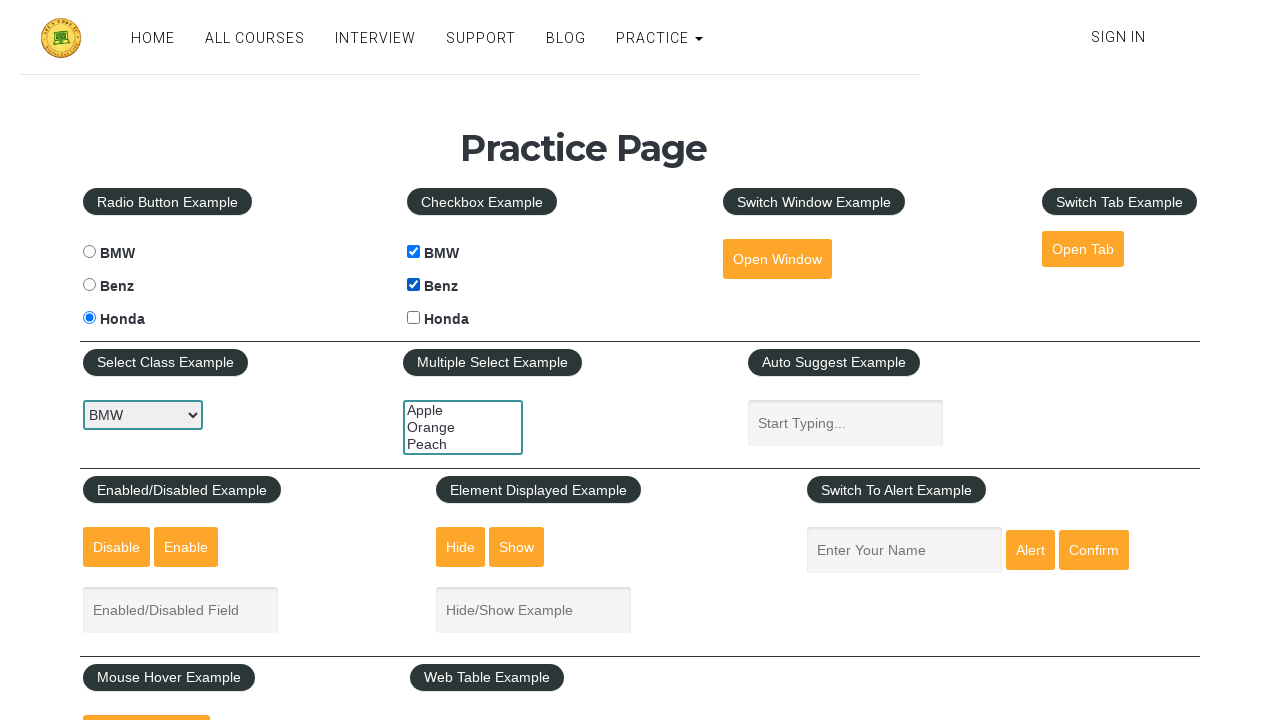

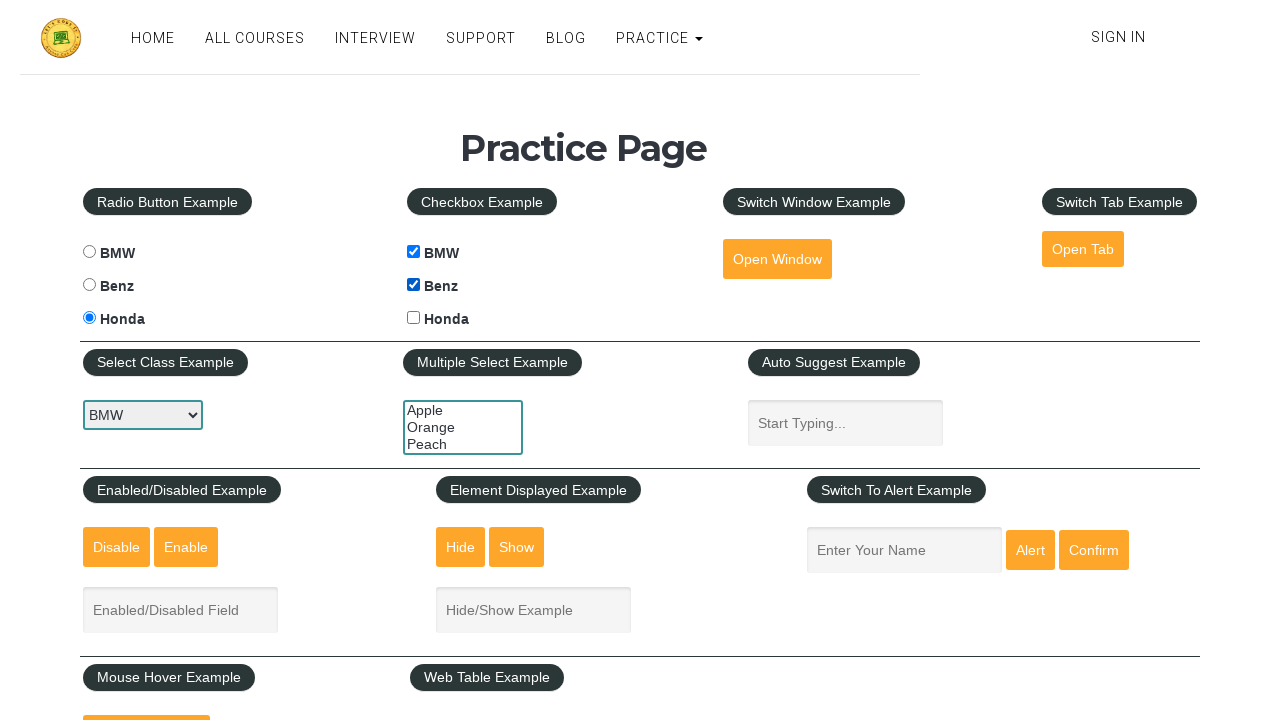